Tests the add/remove elements functionality by clicking the Add Element button to create a Delete button, verifying its visibility, then clicking Delete and verifying the page header remains visible

Starting URL: https://the-internet.herokuapp.com/add_remove_elements/

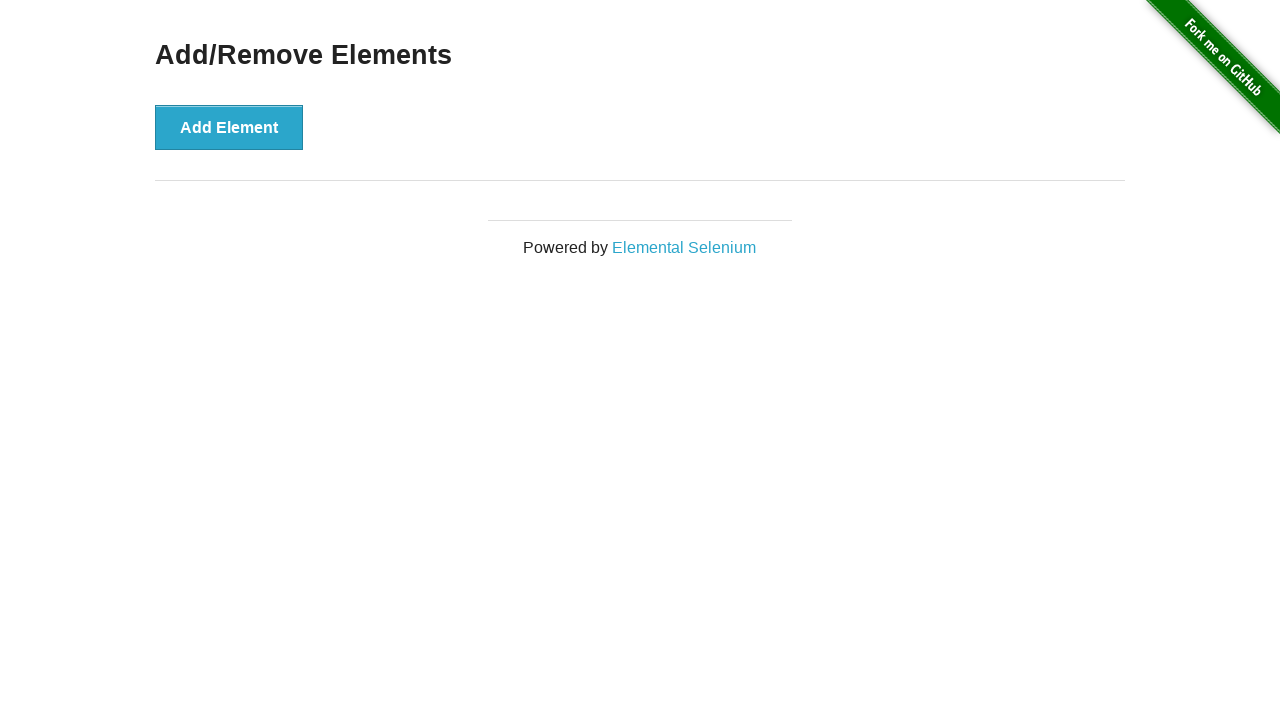

Clicked Add Element button to create a Delete button at (229, 127) on button:has-text('Add Element')
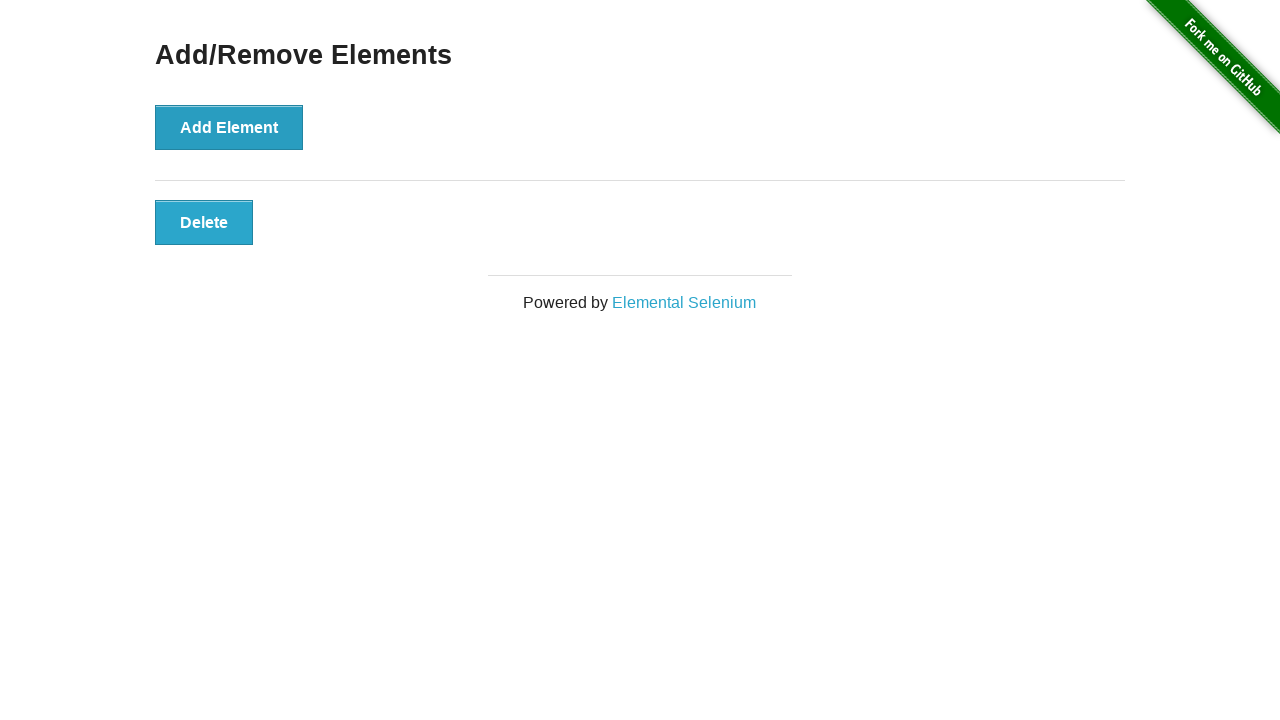

Verified Delete button is visible after adding element
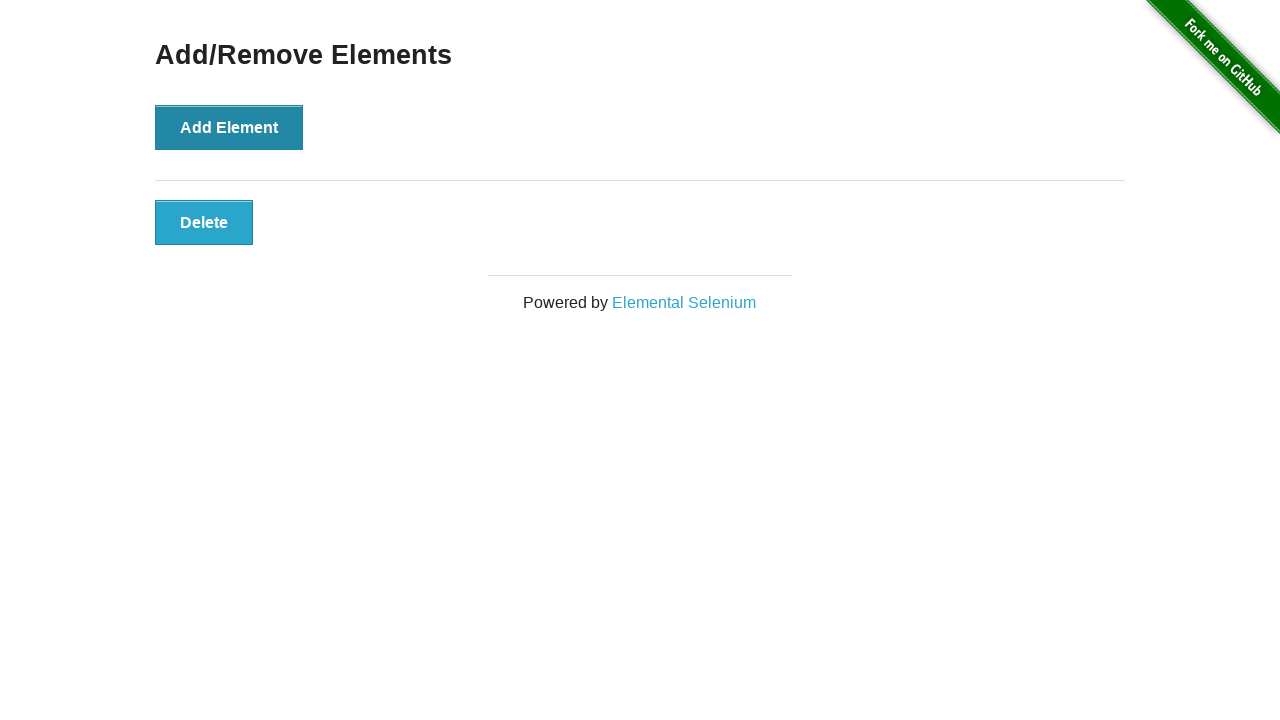

Clicked Delete button to remove the element at (204, 222) on button:has-text('Delete')
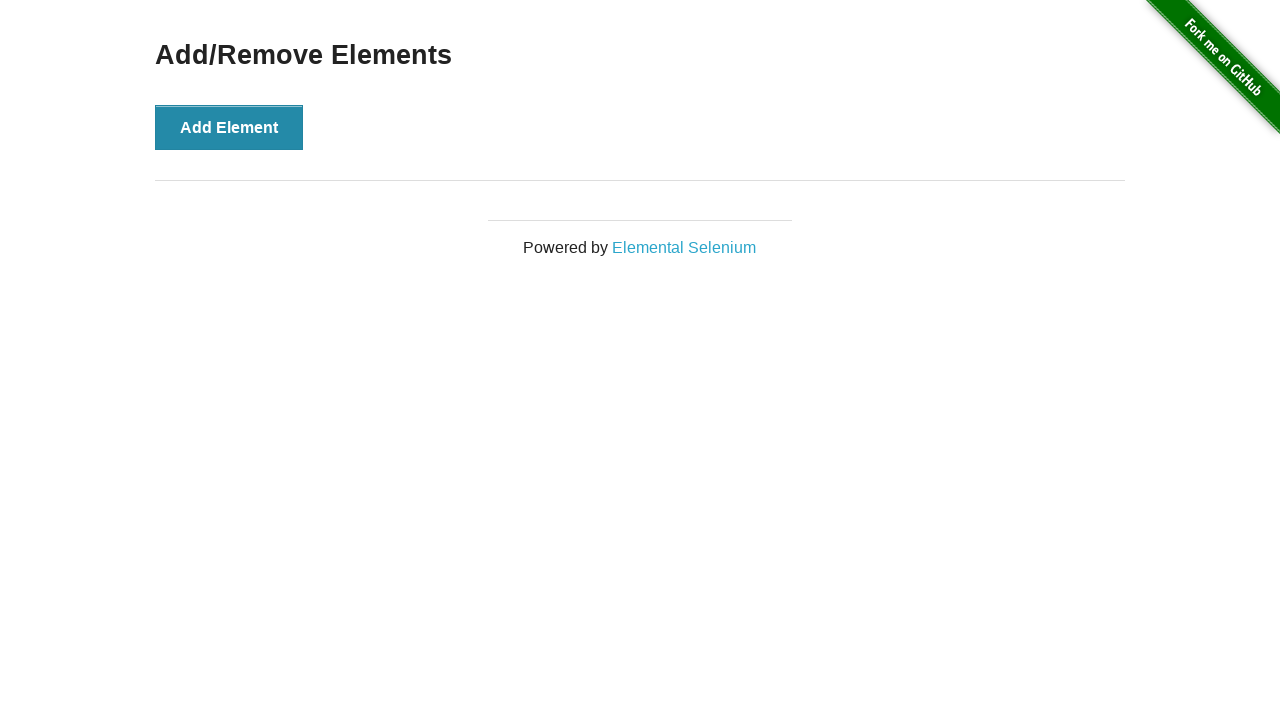

Verified page header 'Add/Remove Elements' is still visible after deletion
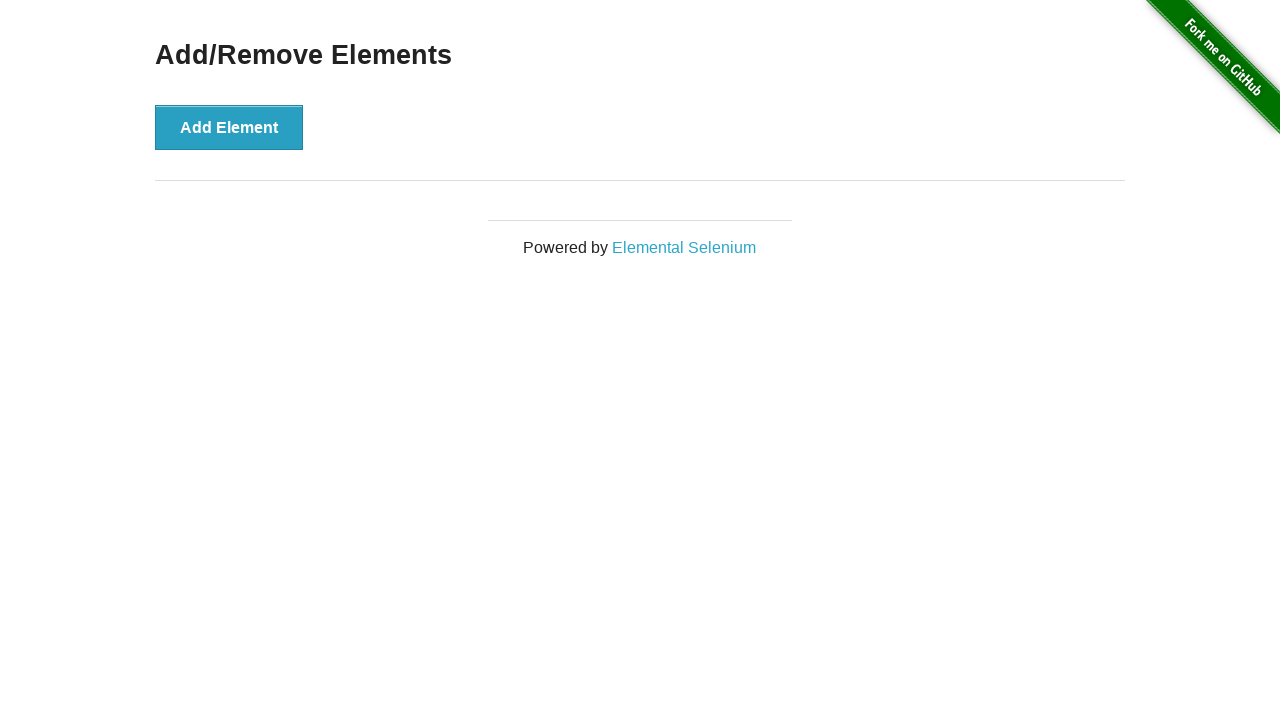

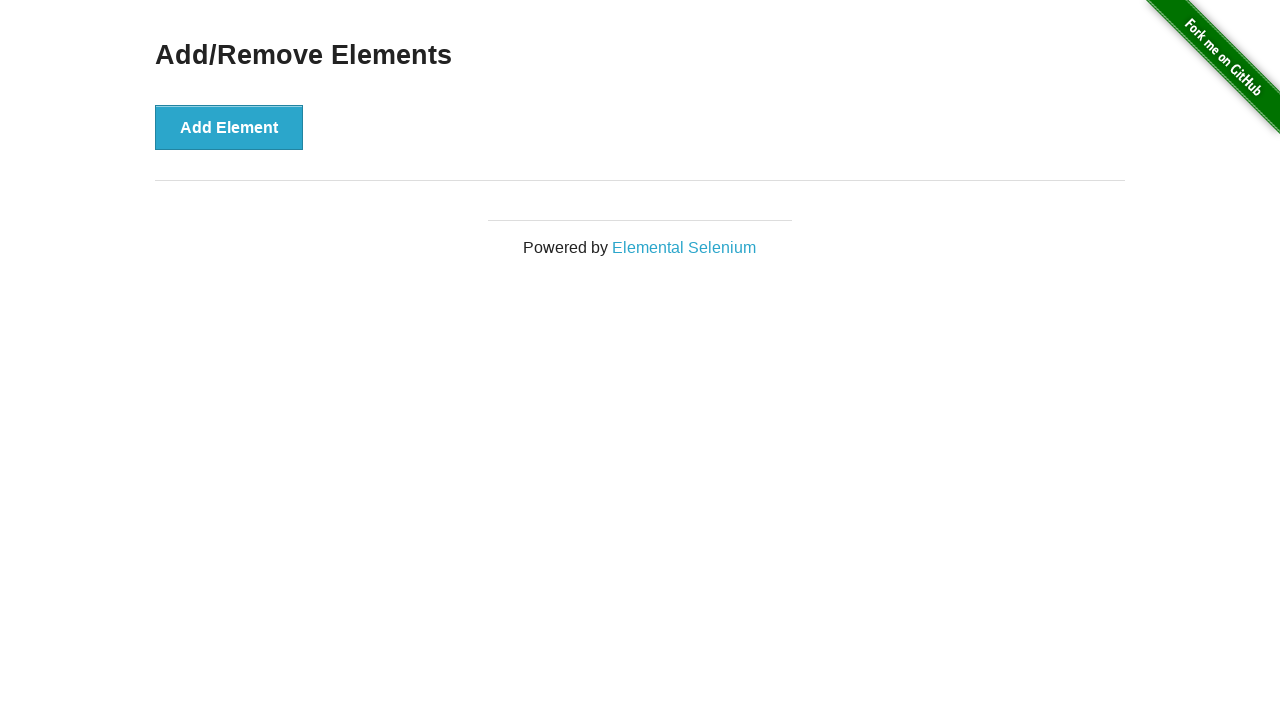